Tests JavaScript prompt alert by clicking a button to trigger a prompt dialog, entering text, accepting it, and verifying the entered text appears in the result.

Starting URL: https://automationfc.github.io/basic-form/index.html

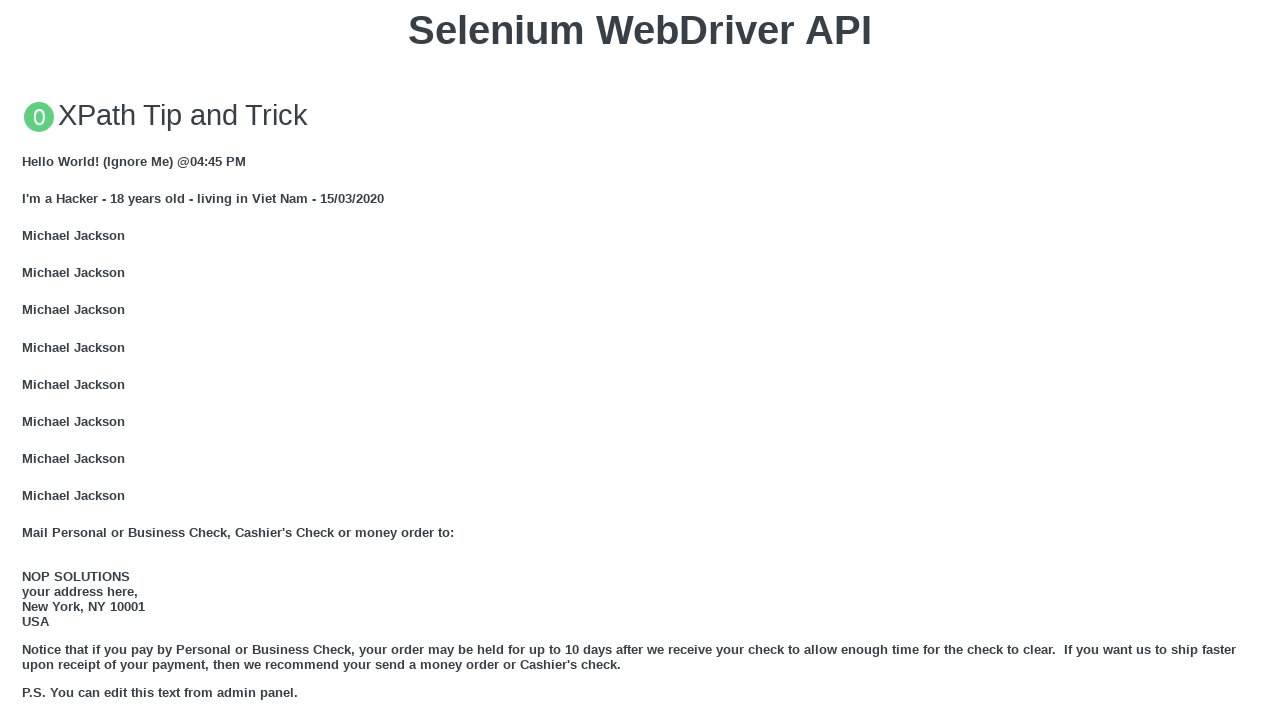

Set up dialog handler to accept prompt with text 'automationfc yeah yeah'
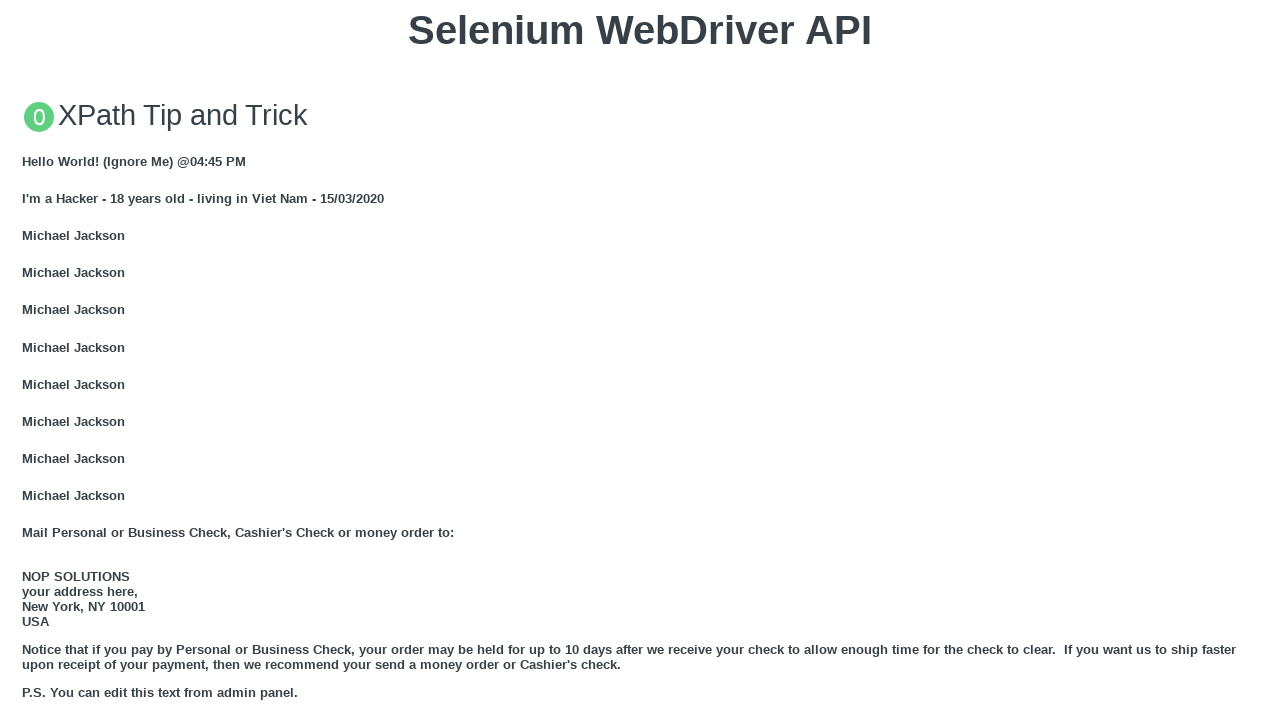

Clicked 'Click for JS Prompt' button to trigger prompt dialog at (640, 360) on xpath=//button[text()='Click for JS Prompt']
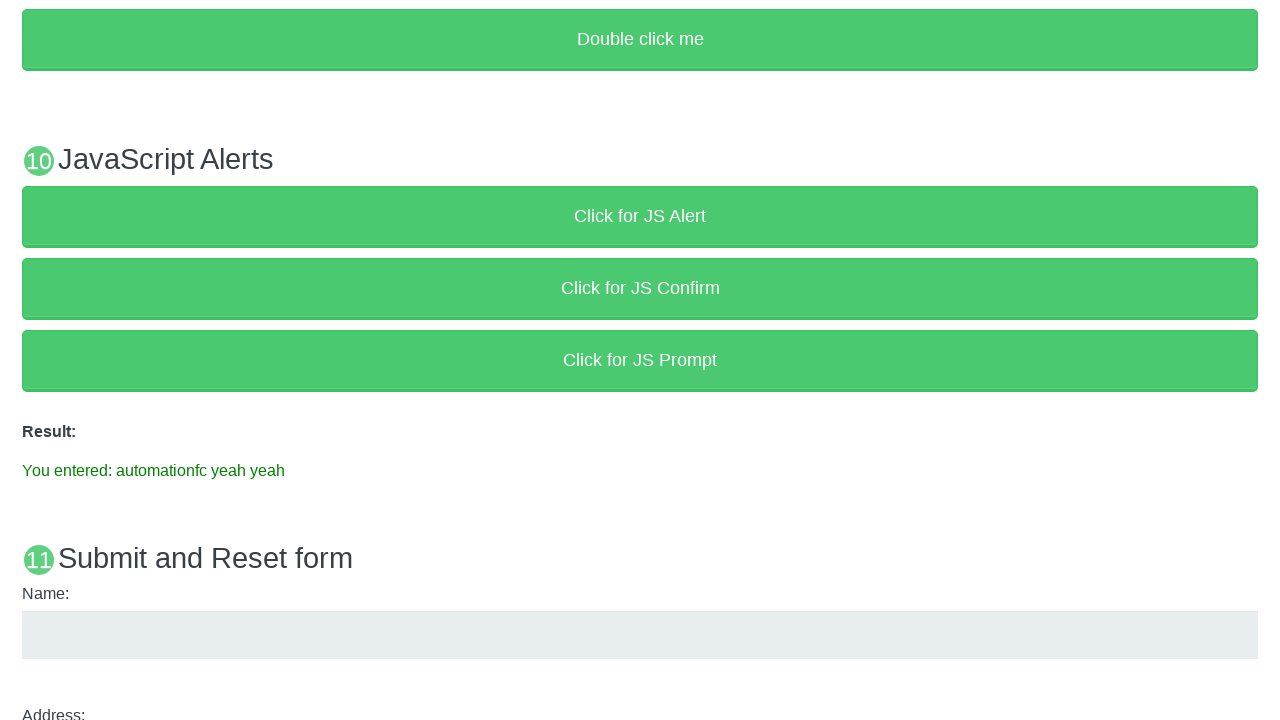

Waited for result element to load
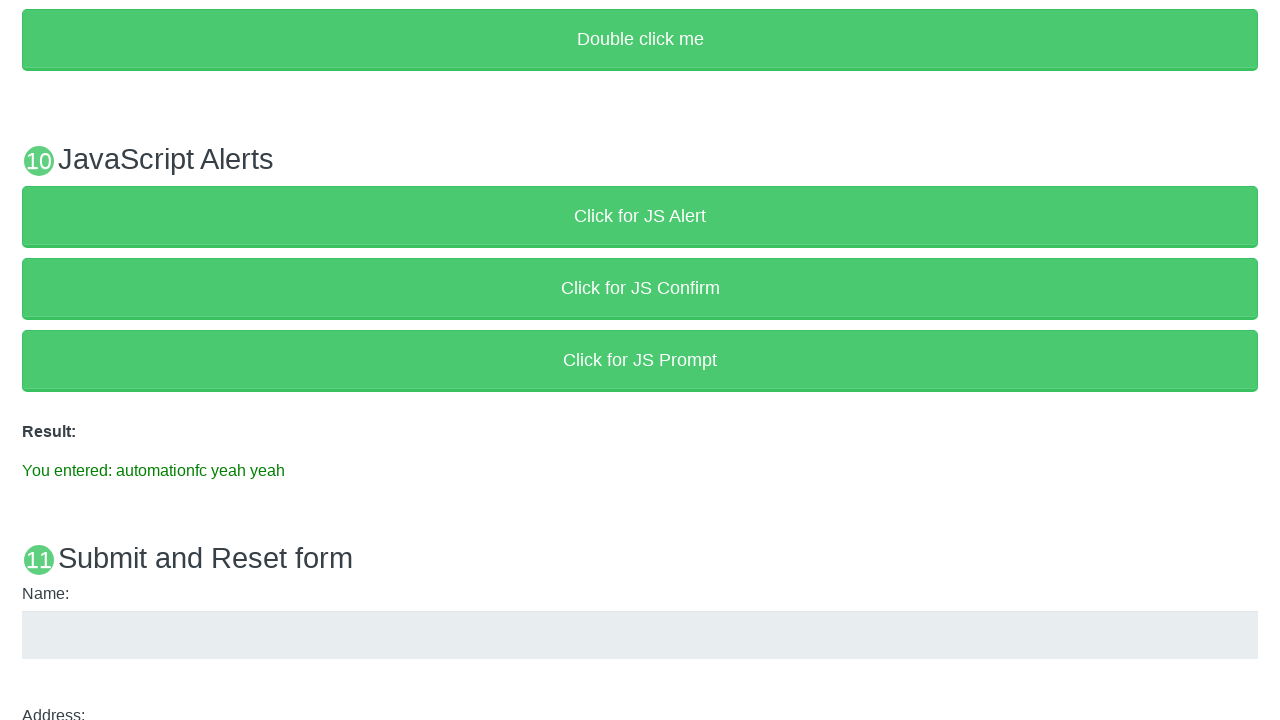

Verified result text matches entered text: 'You entered: automationfc yeah yeah'
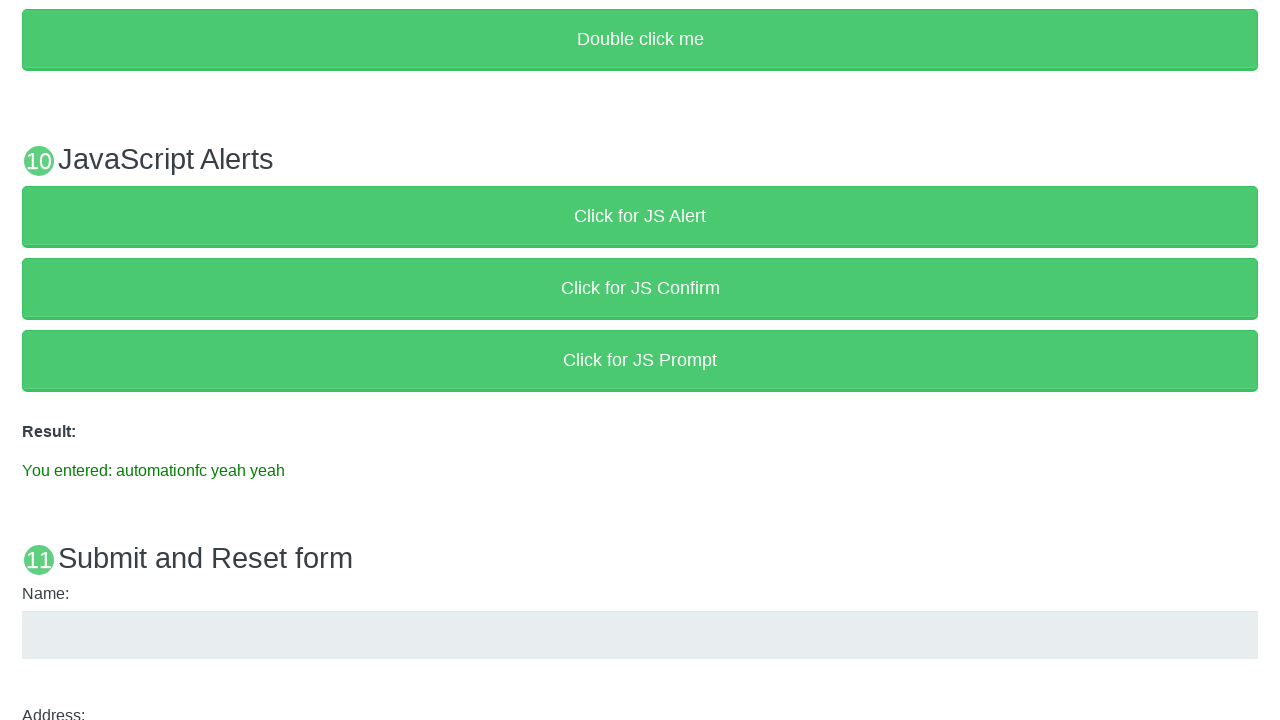

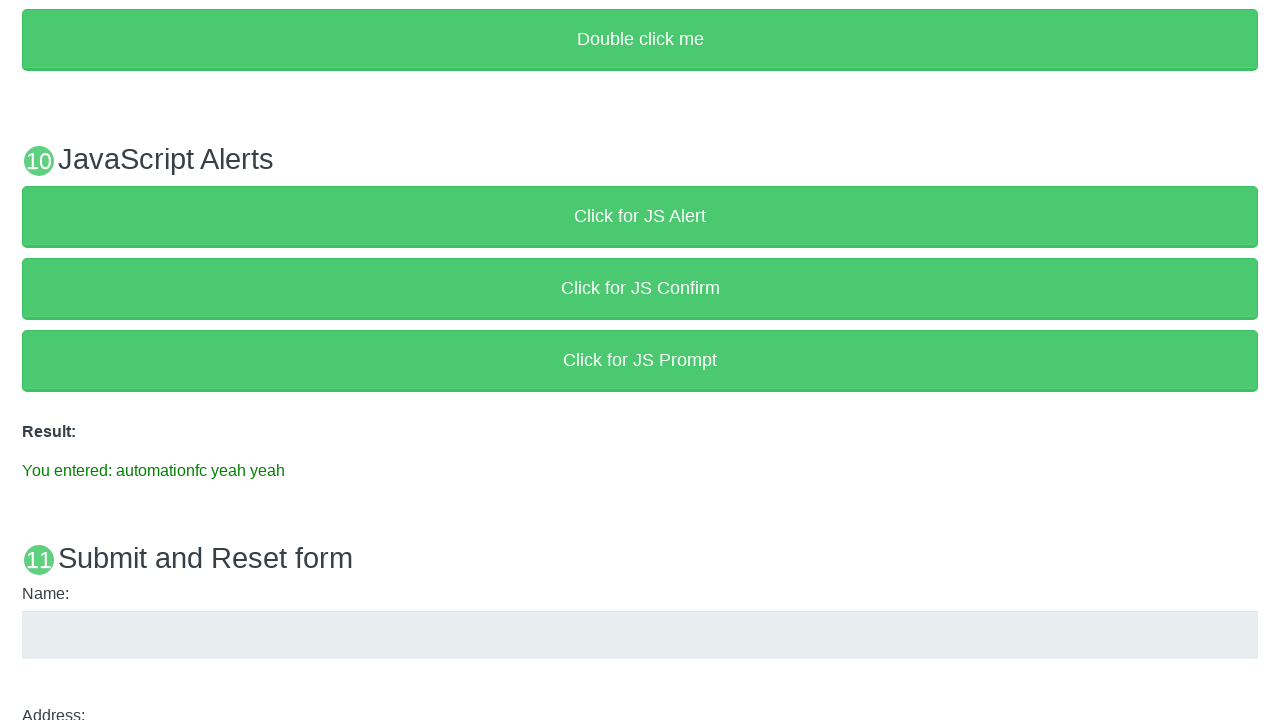